Tests that edits are cancelled when pressing Escape key

Starting URL: https://demo.playwright.dev/todomvc

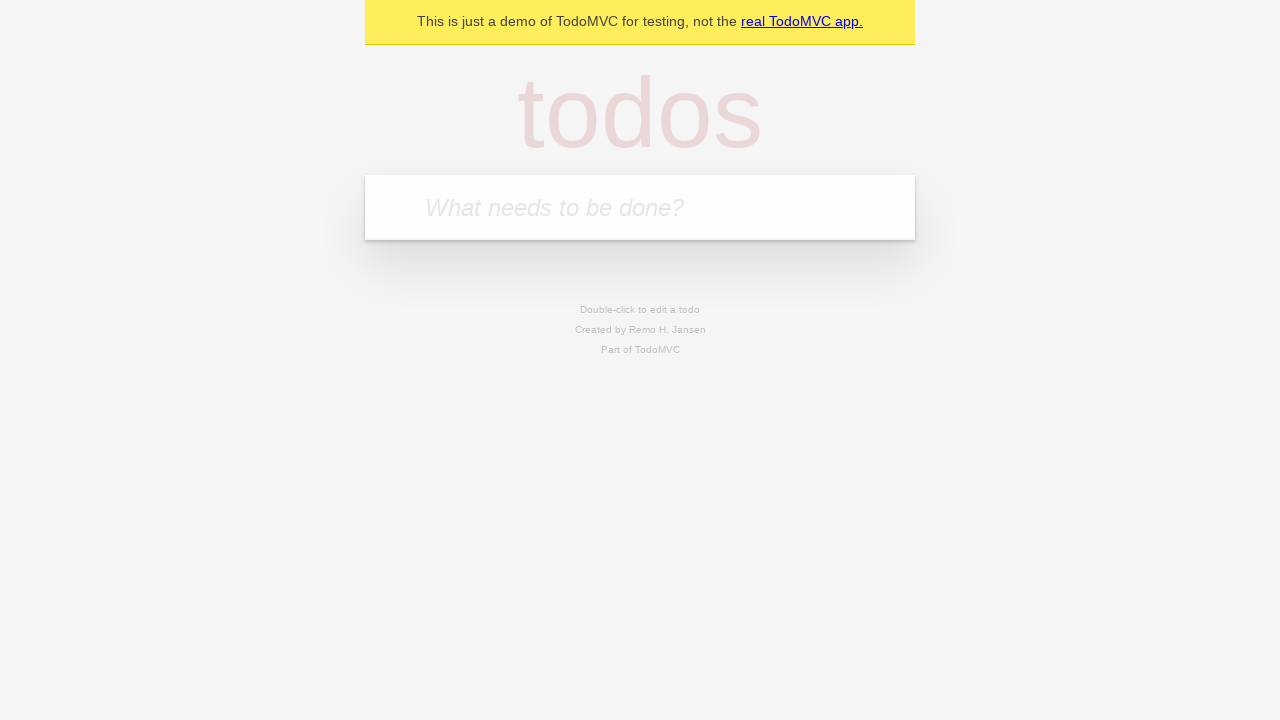

Filled first todo input with 'buy some cheese' on .new-todo
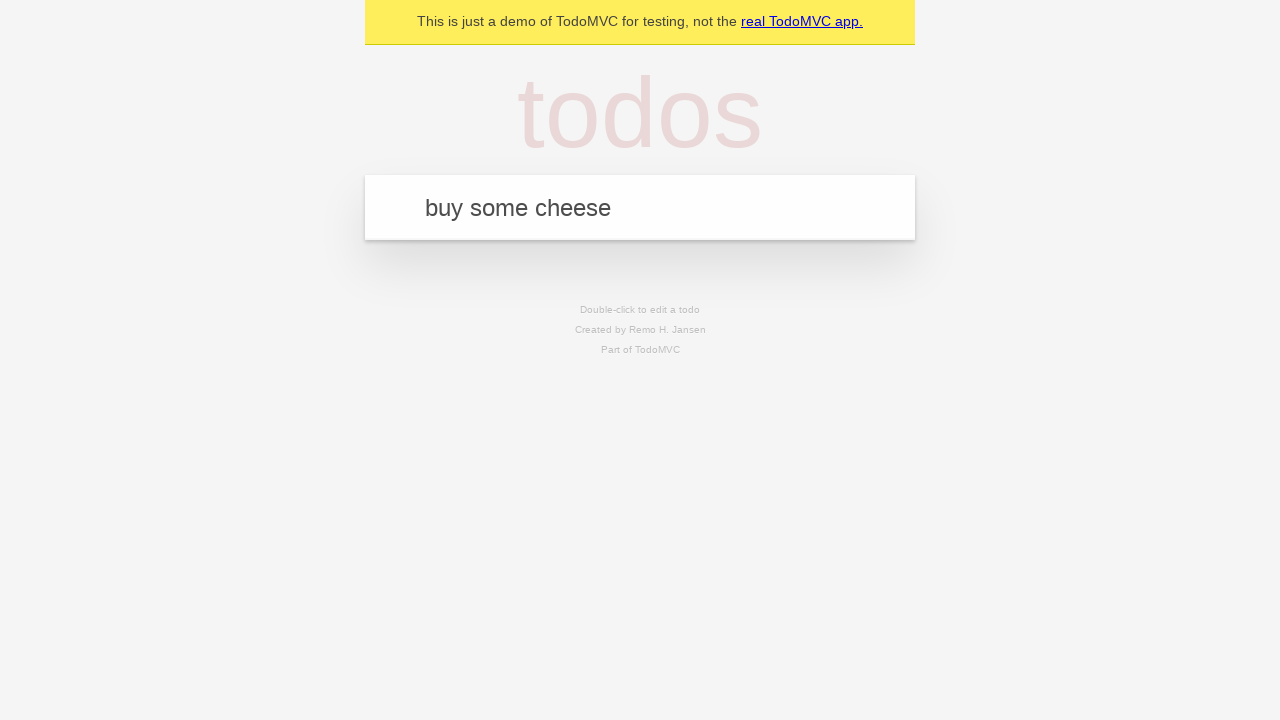

Pressed Enter to create first todo on .new-todo
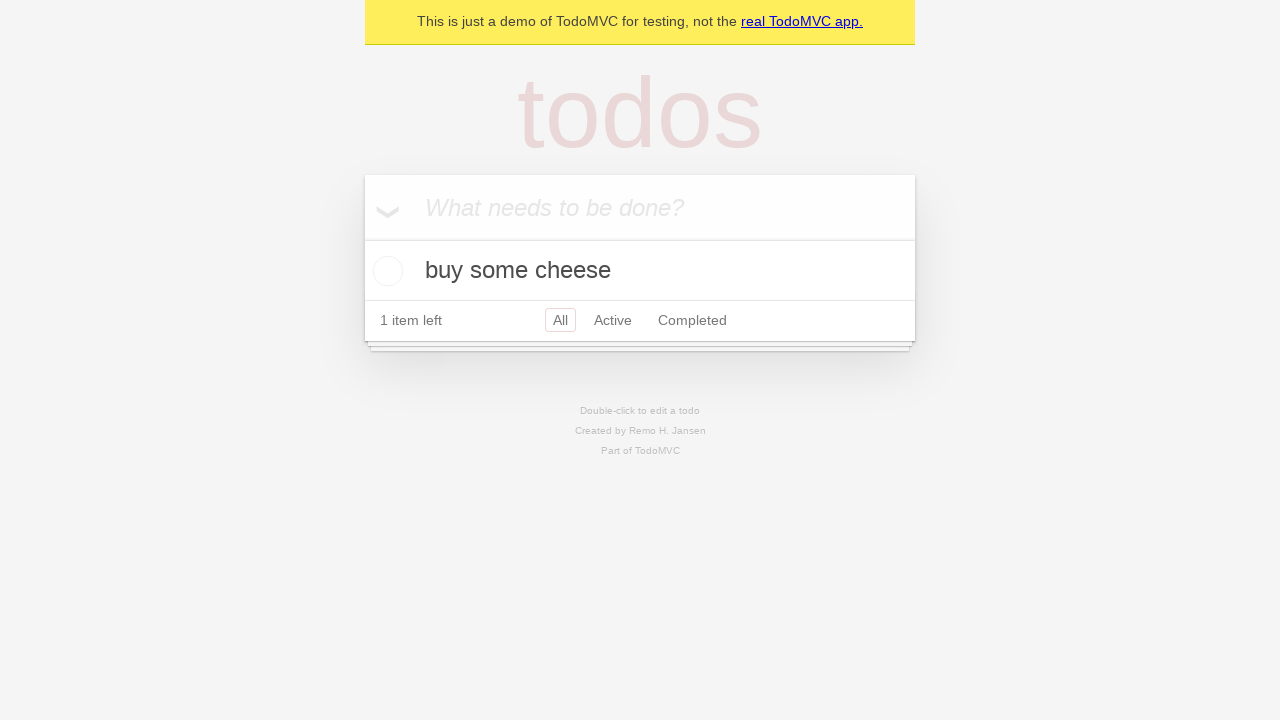

Filled second todo input with 'feed the cat' on .new-todo
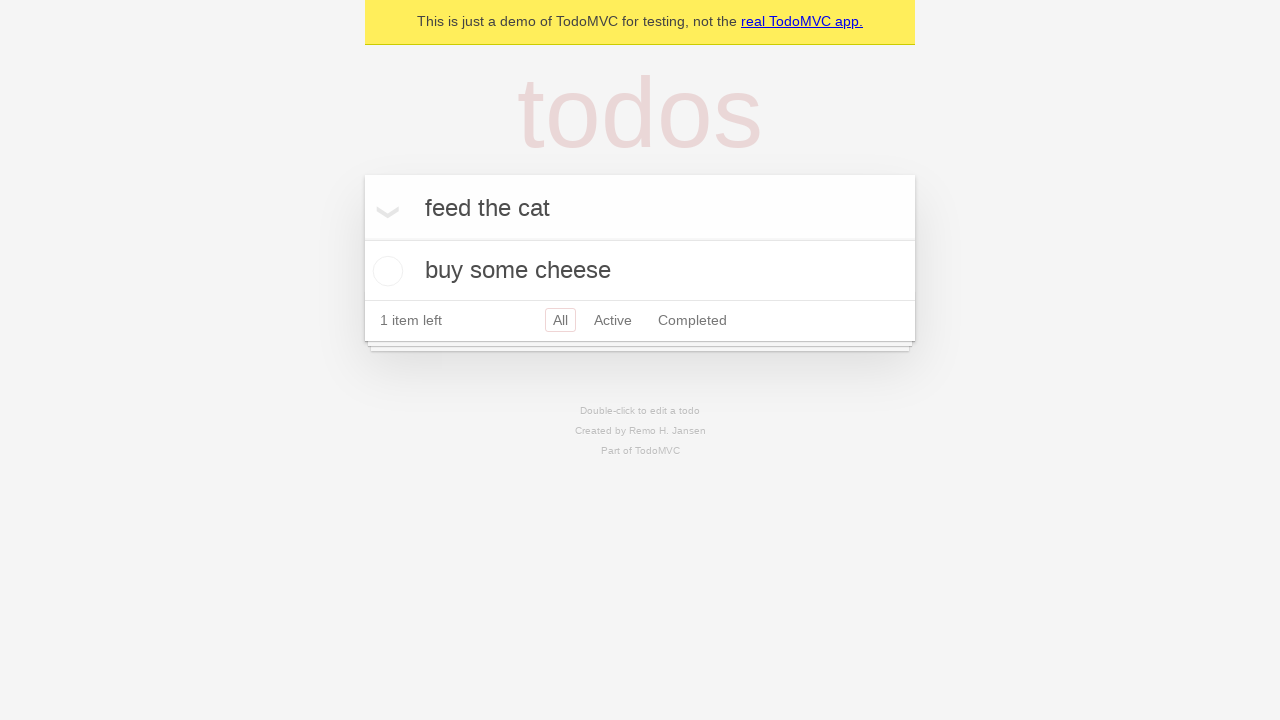

Pressed Enter to create second todo on .new-todo
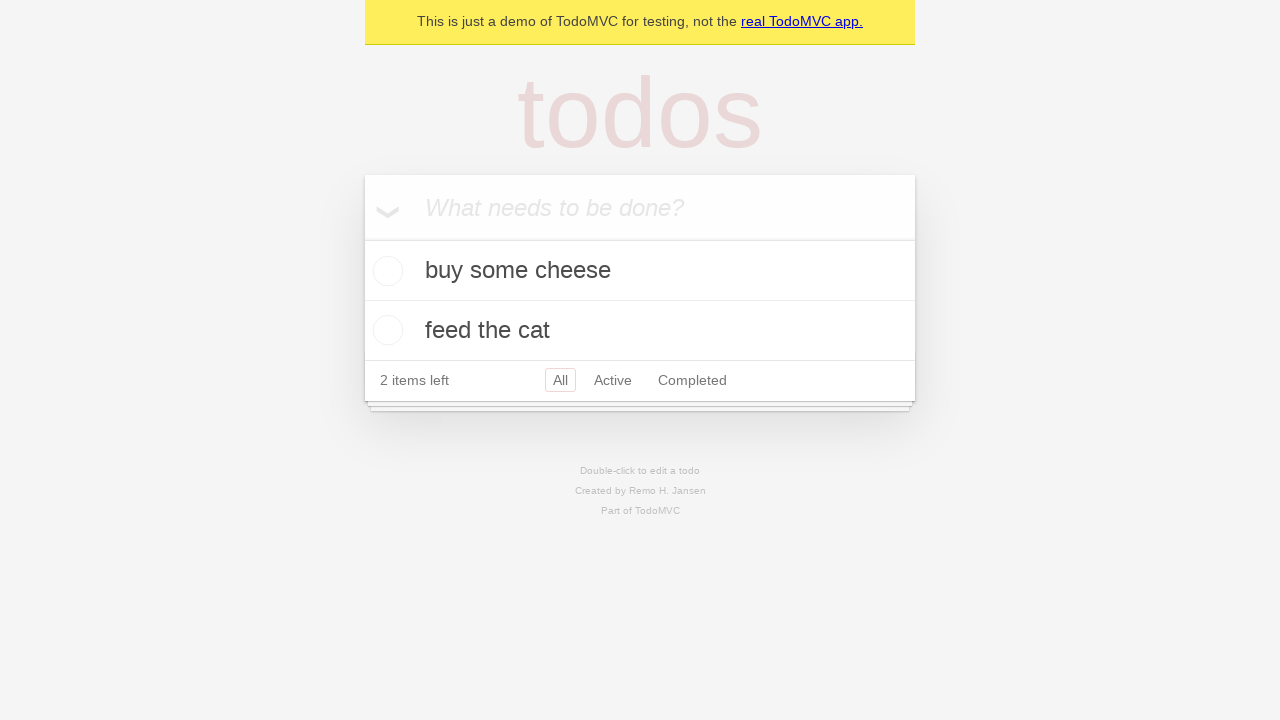

Filled third todo input with 'book a doctors appointment' on .new-todo
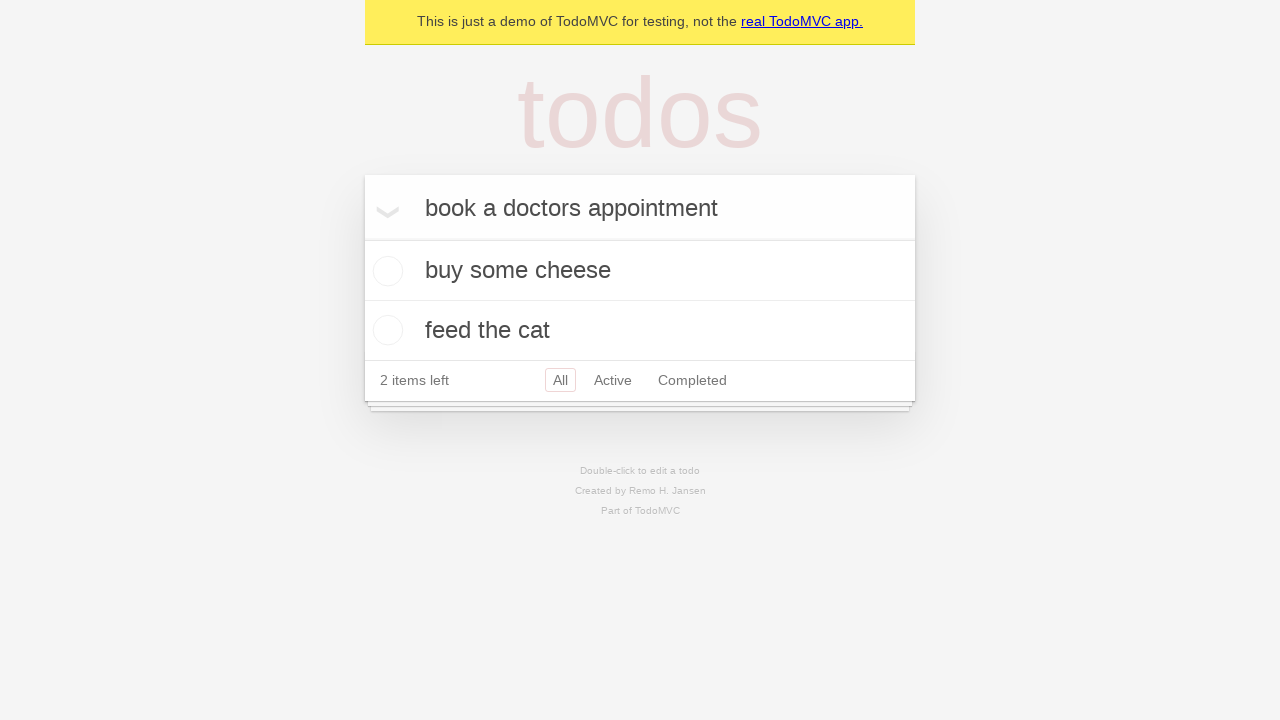

Pressed Enter to create third todo on .new-todo
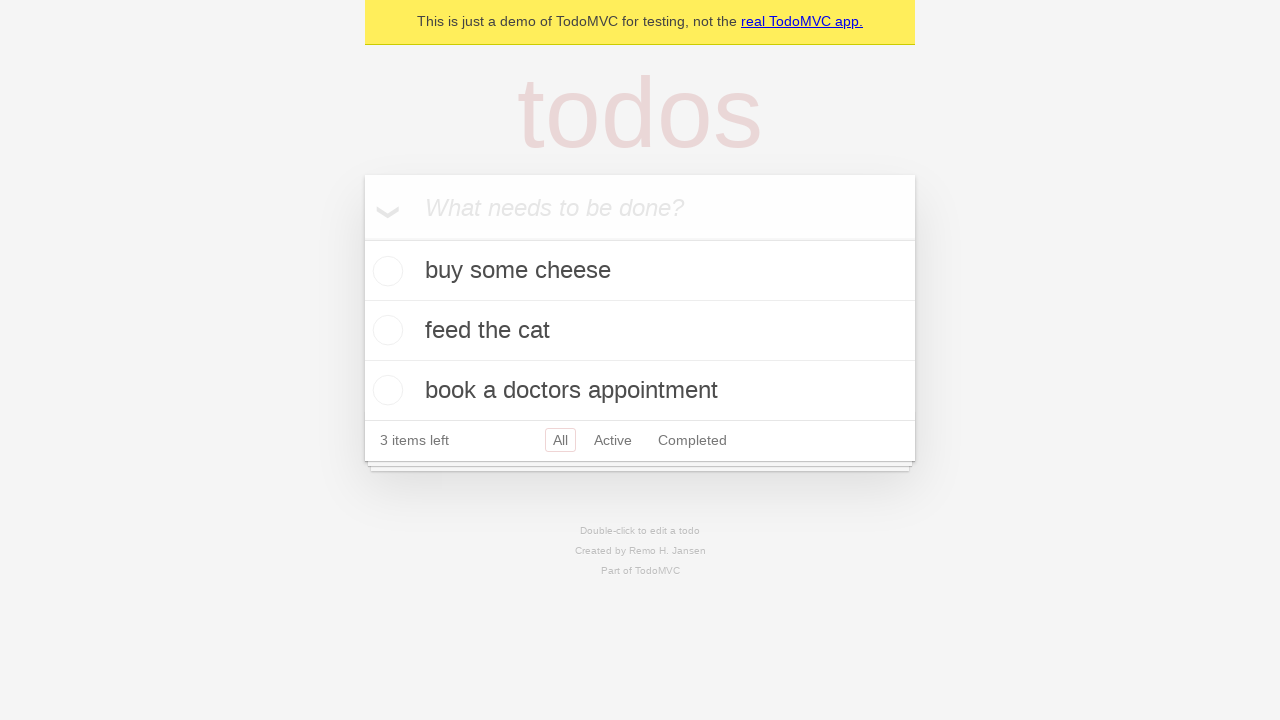

Waited for all three todos to be rendered
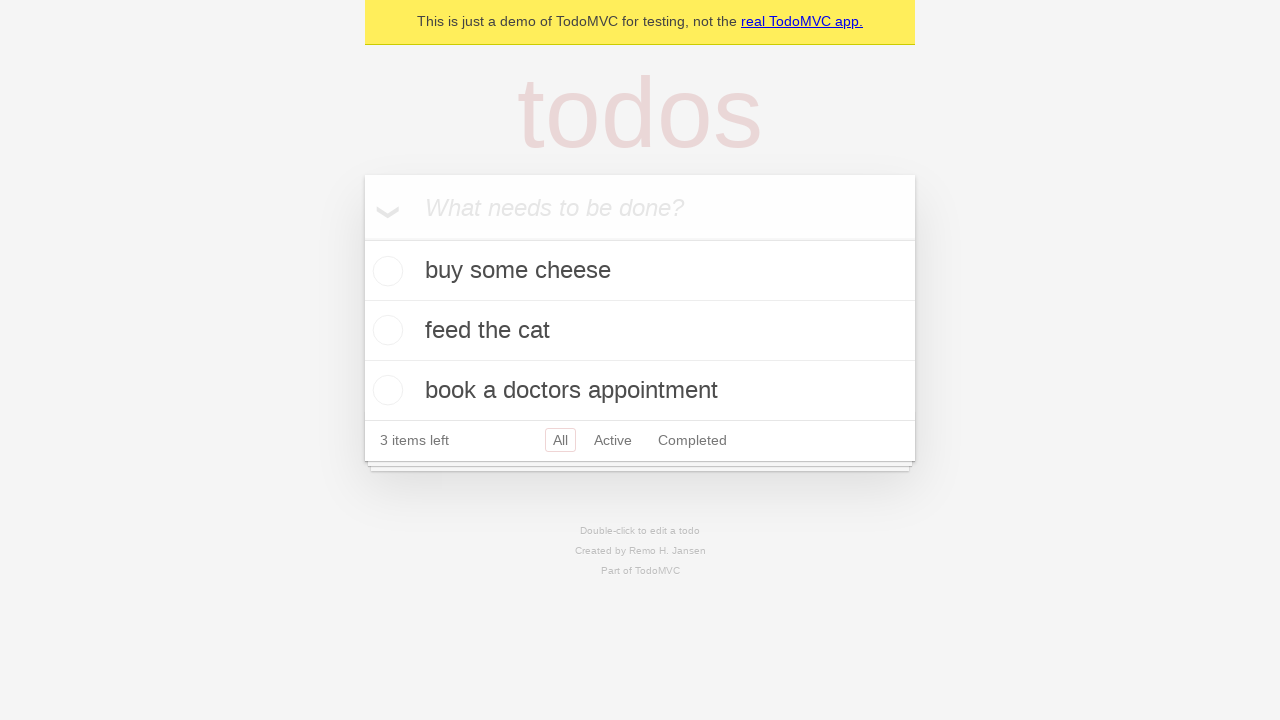

Double-clicked second todo to enter edit mode at (640, 331) on .todo-list li >> nth=1
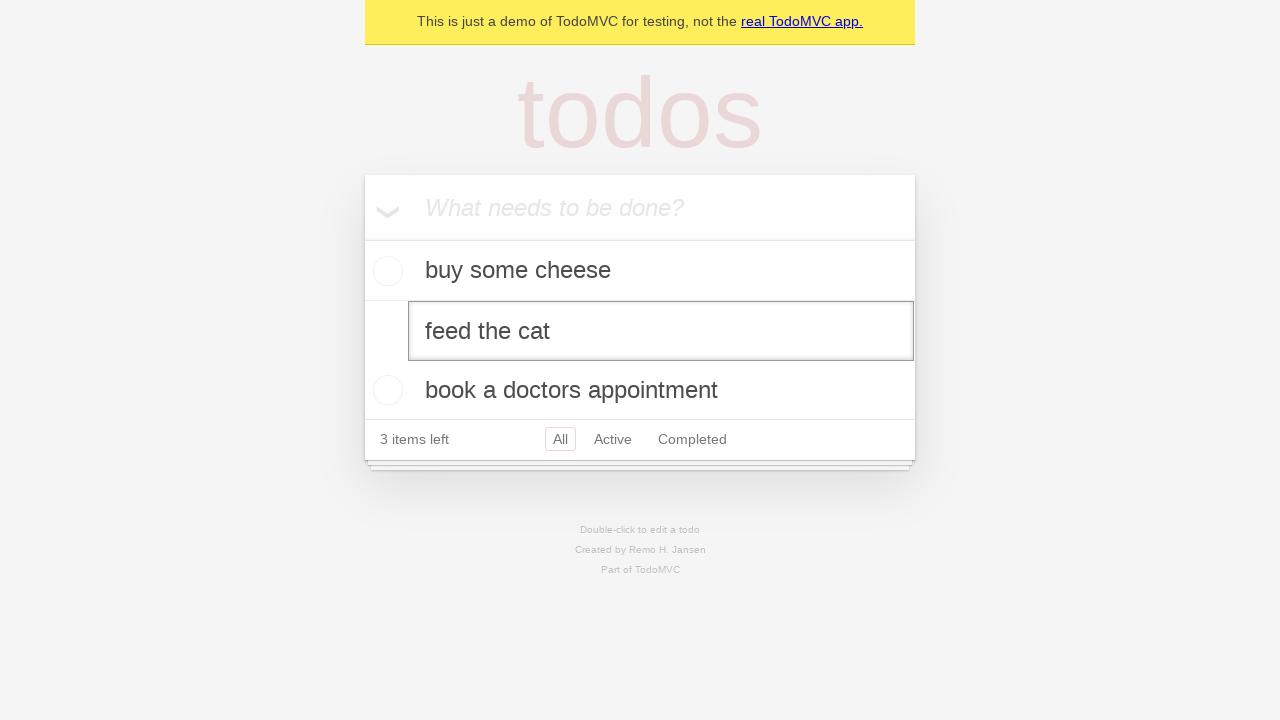

Pressed Escape to cancel editing the todo on .todo-list li >> nth=1 >> .edit
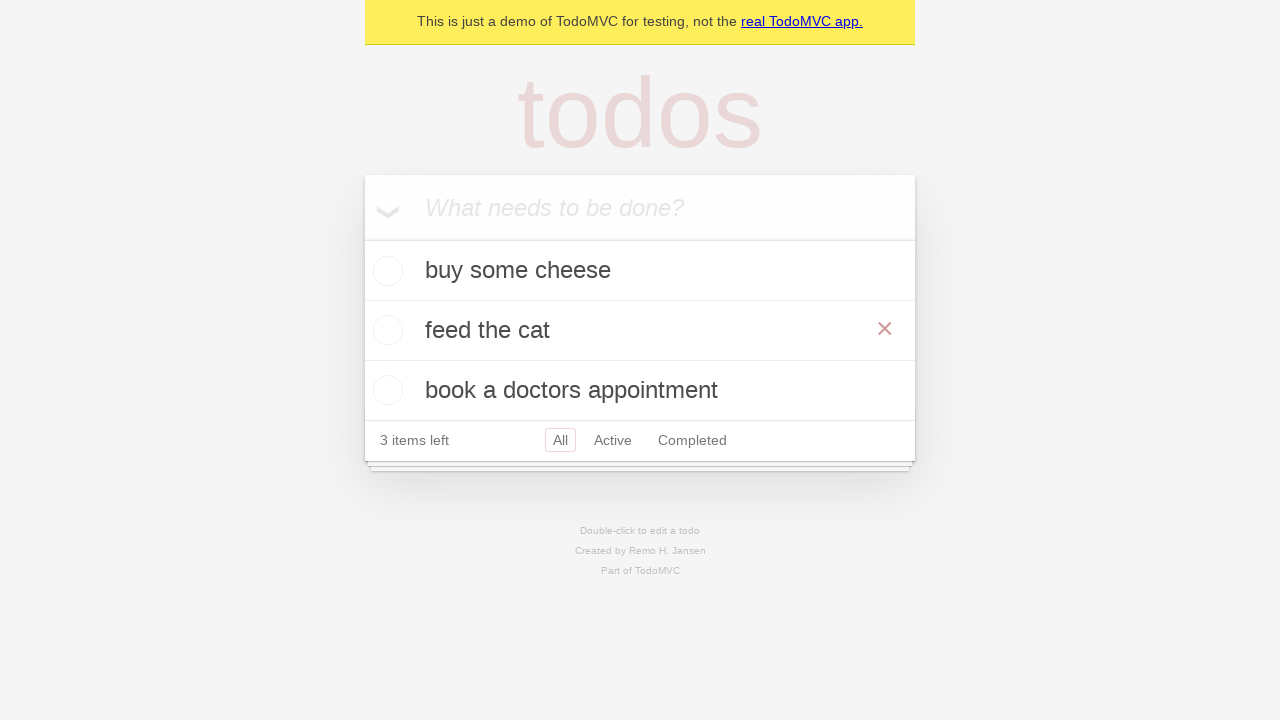

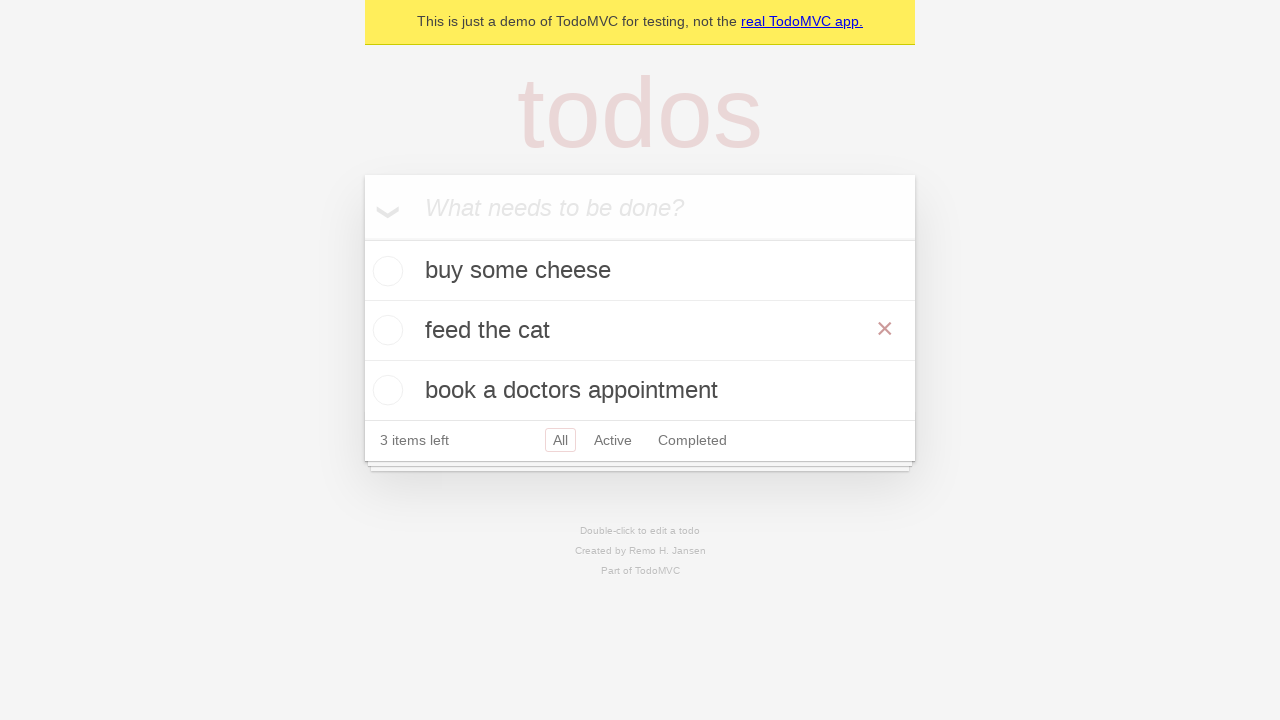